Fills out Google account signup form fields with test data including first name, last name, username, and password

Starting URL: https://accounts.google.com/signup/v2/webcreateaccount?flowName=GlifWebSignIn&flowEntry=SignUp

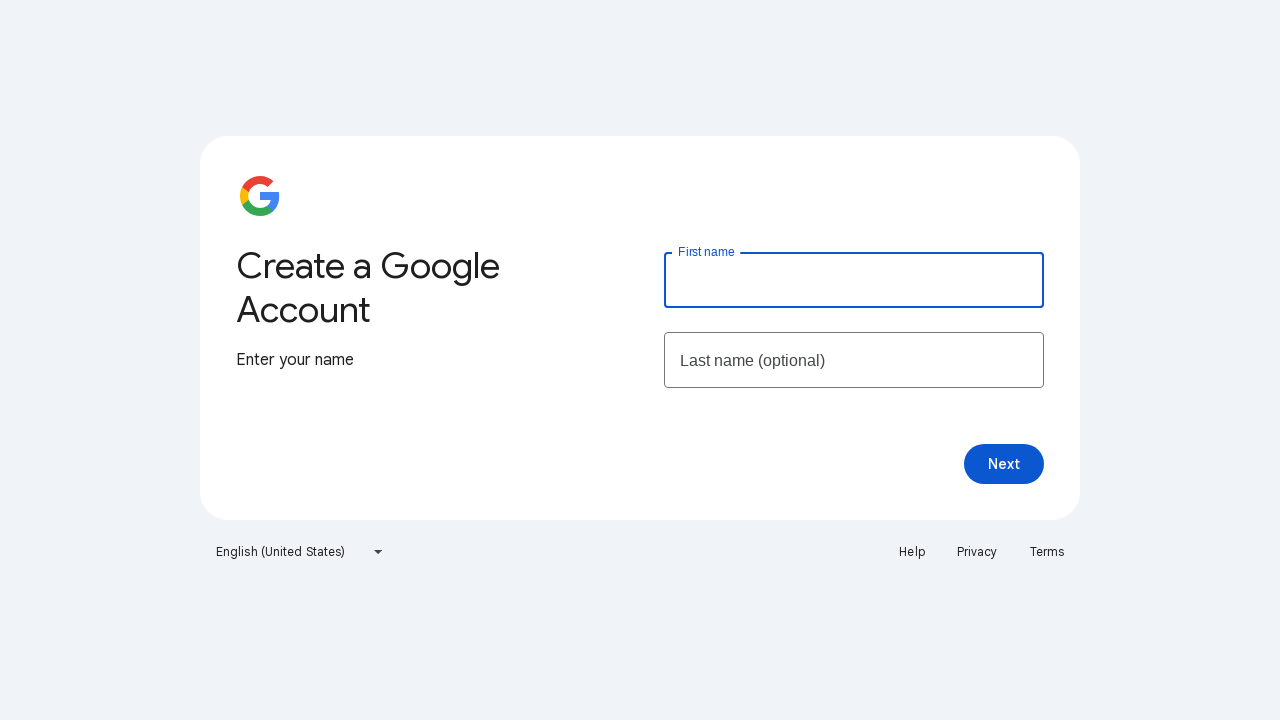

Navigated to Google signup form
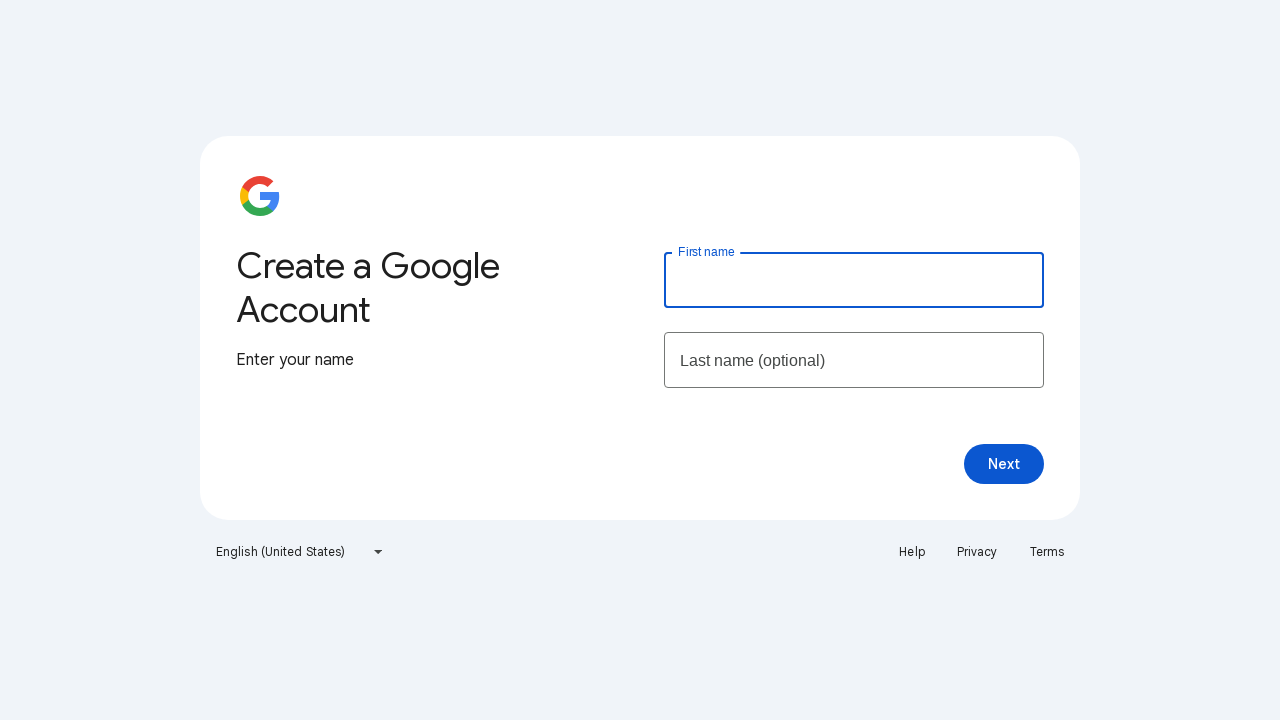

Located all input fields on signup form
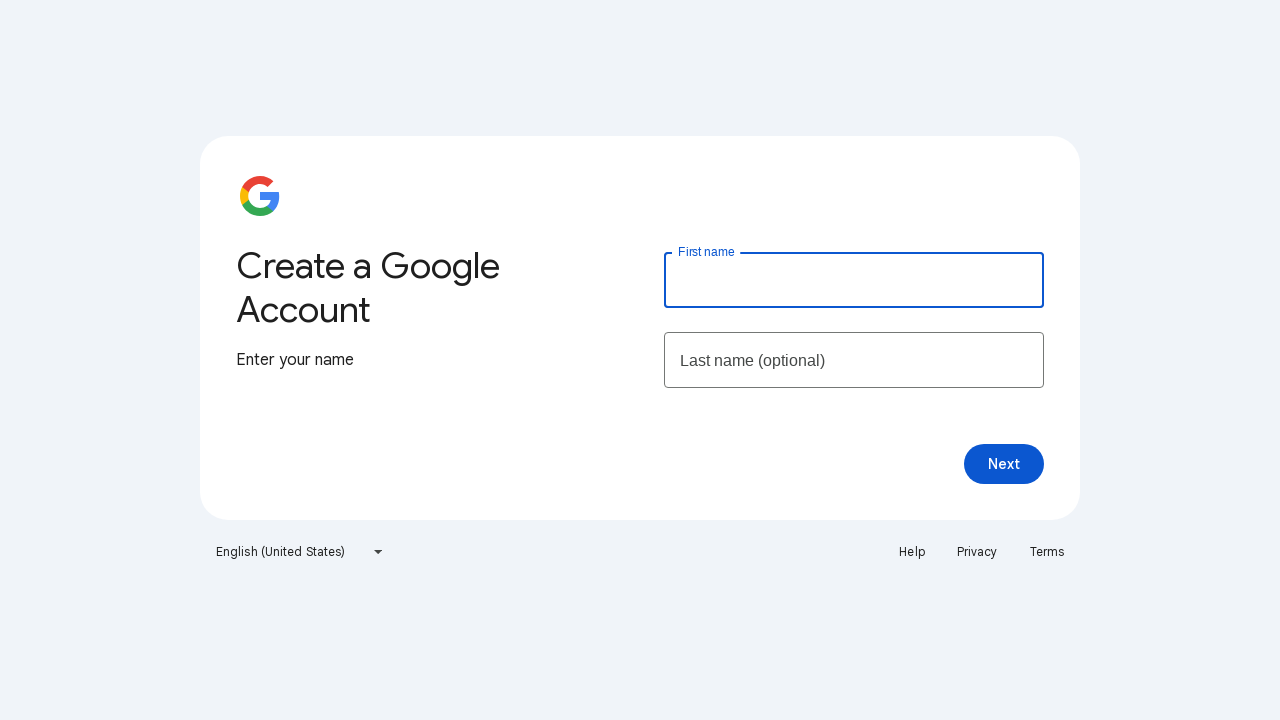

Filled first name field with 'David'
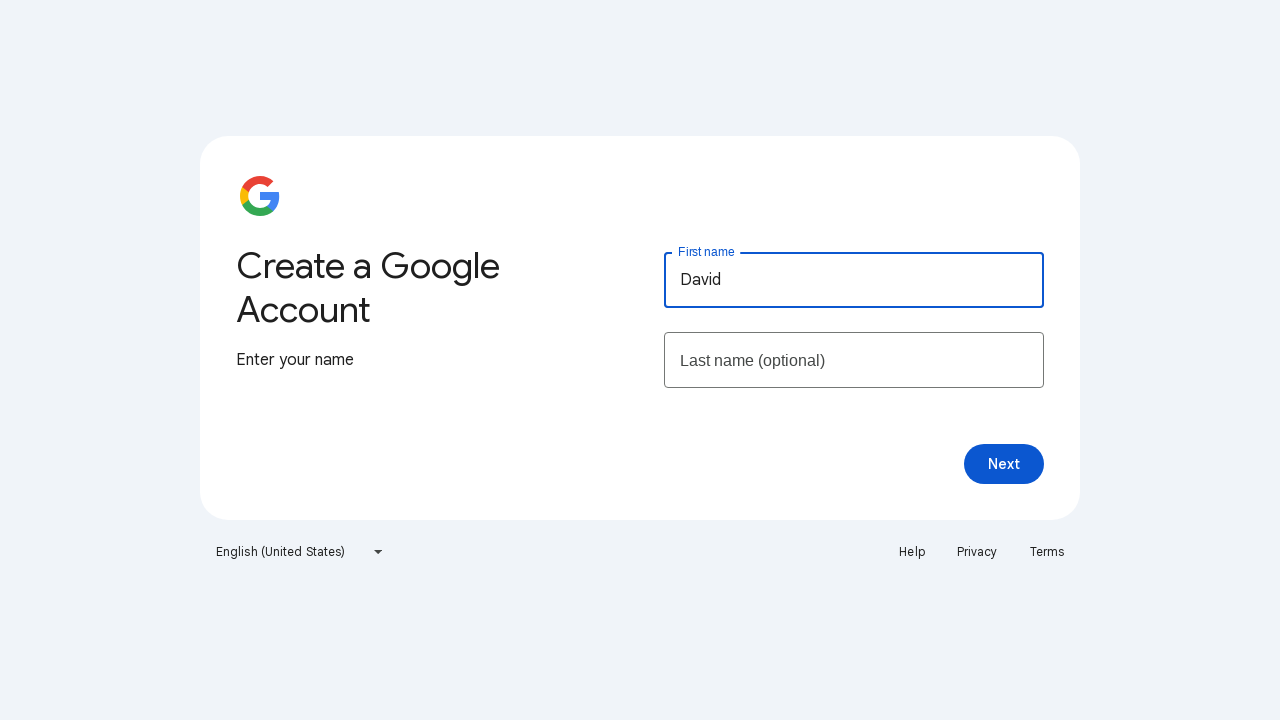

Filled last name field with 'Miller'
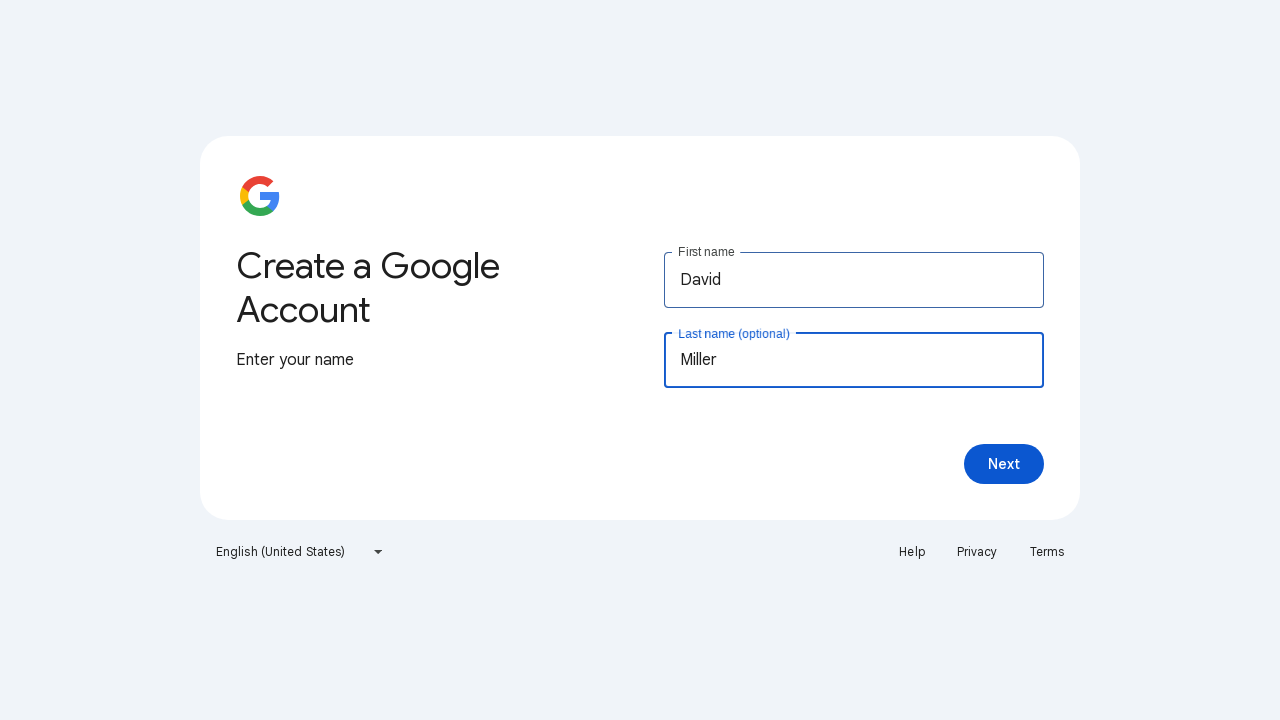

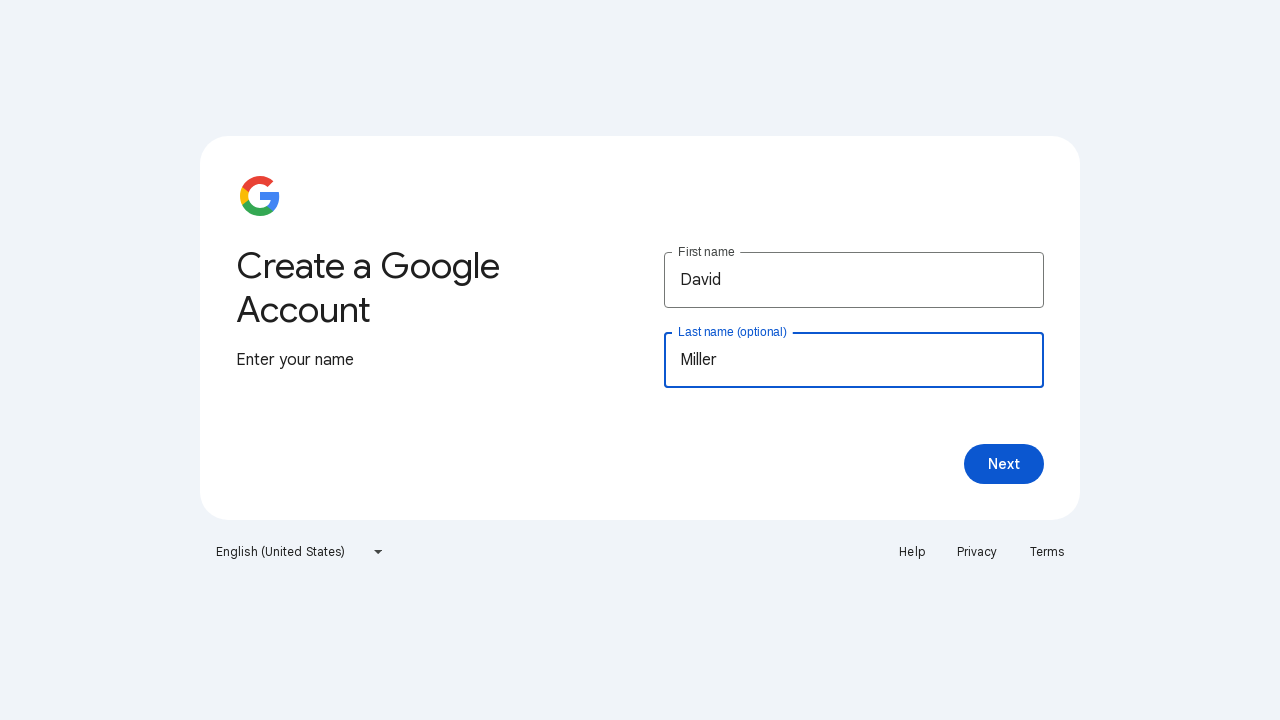